Fills out a practice form including name fields, gender selection, experience level, date, profession checkbox, automation tools, continent selection, and multiple commands selection before submitting

Starting URL: https://www.techlistic.com/p/selenium-practice-form.html

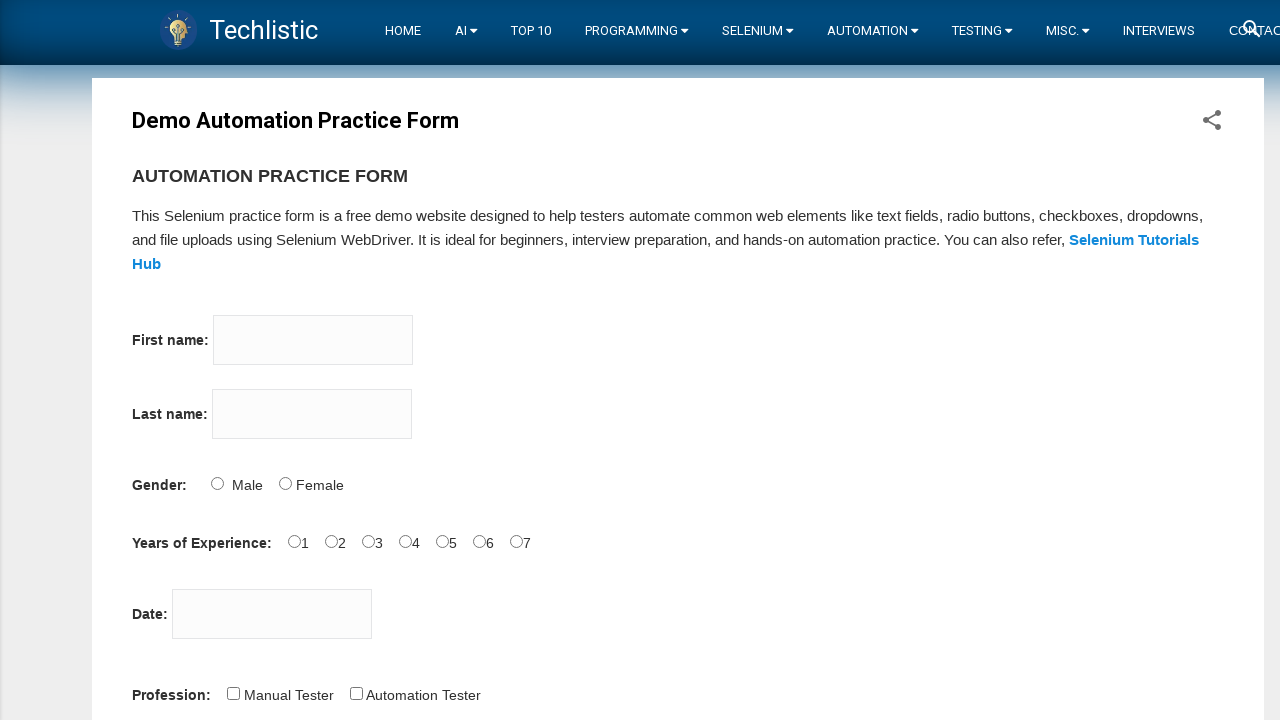

Filled first name field with 'John' on input[name='firstname']
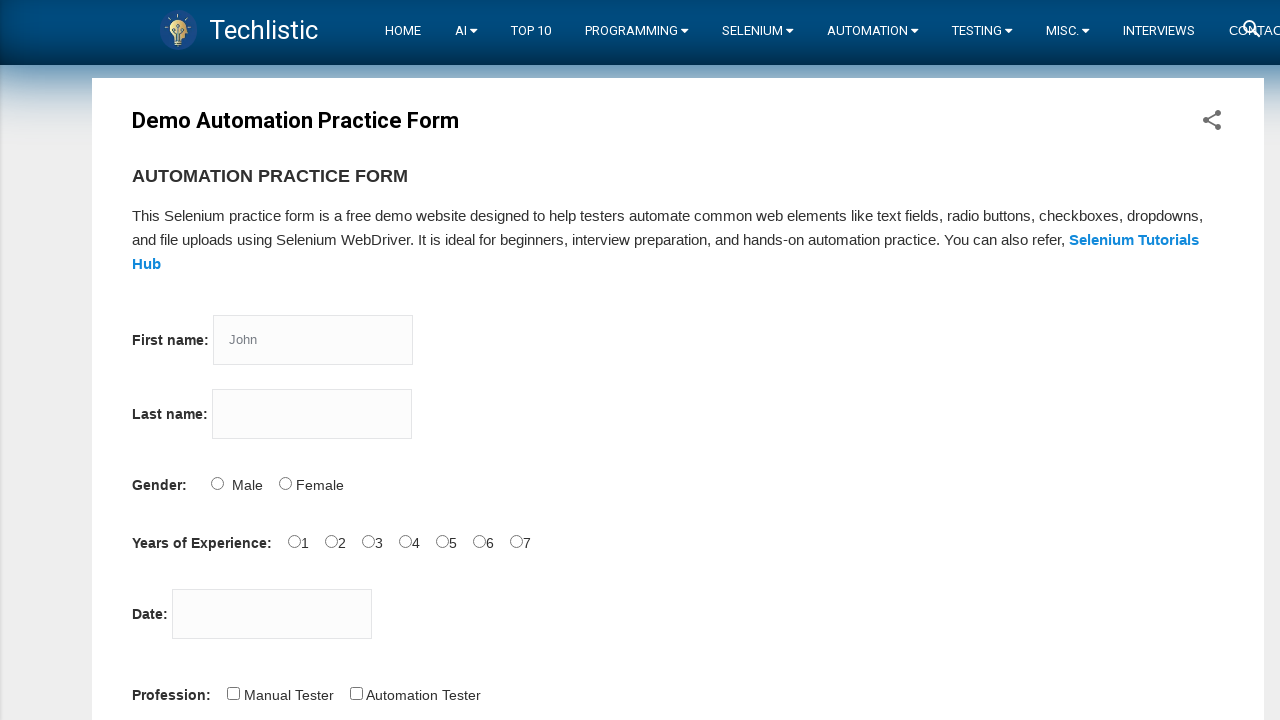

Filled last name field with 'Smith' on input[name='lastname']
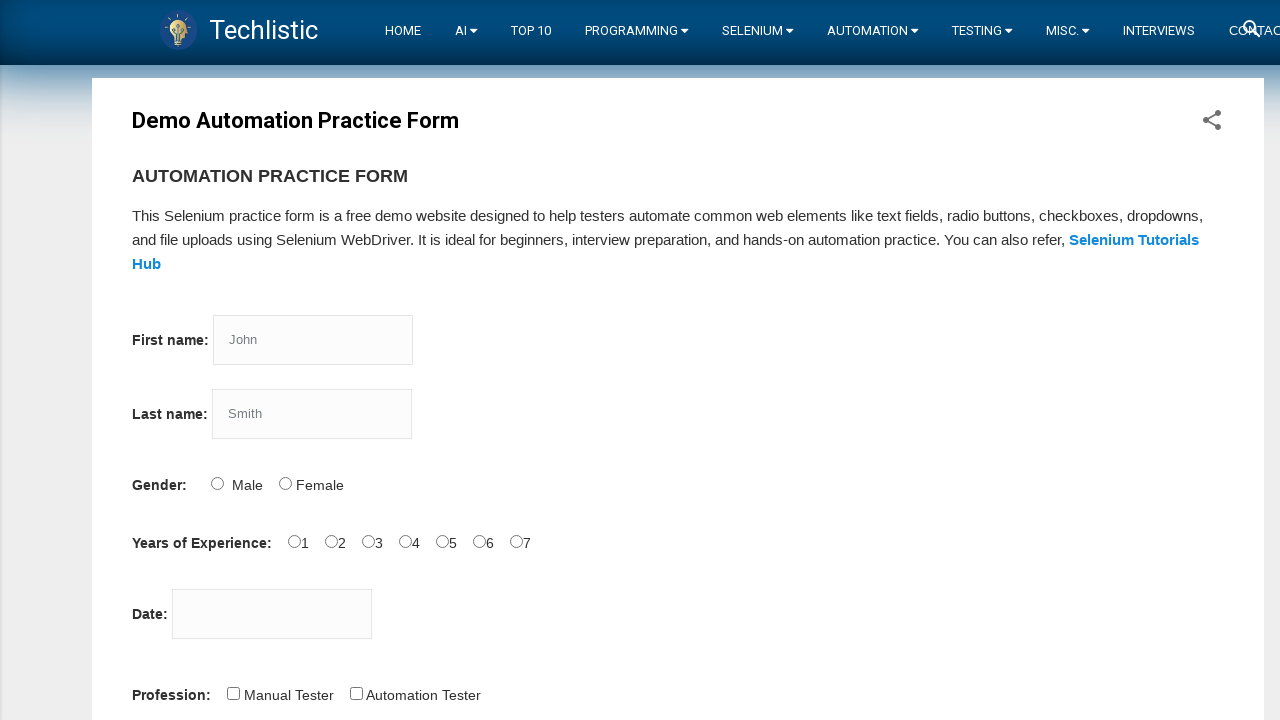

Selected gender radio button at (217, 483) on #sex-0
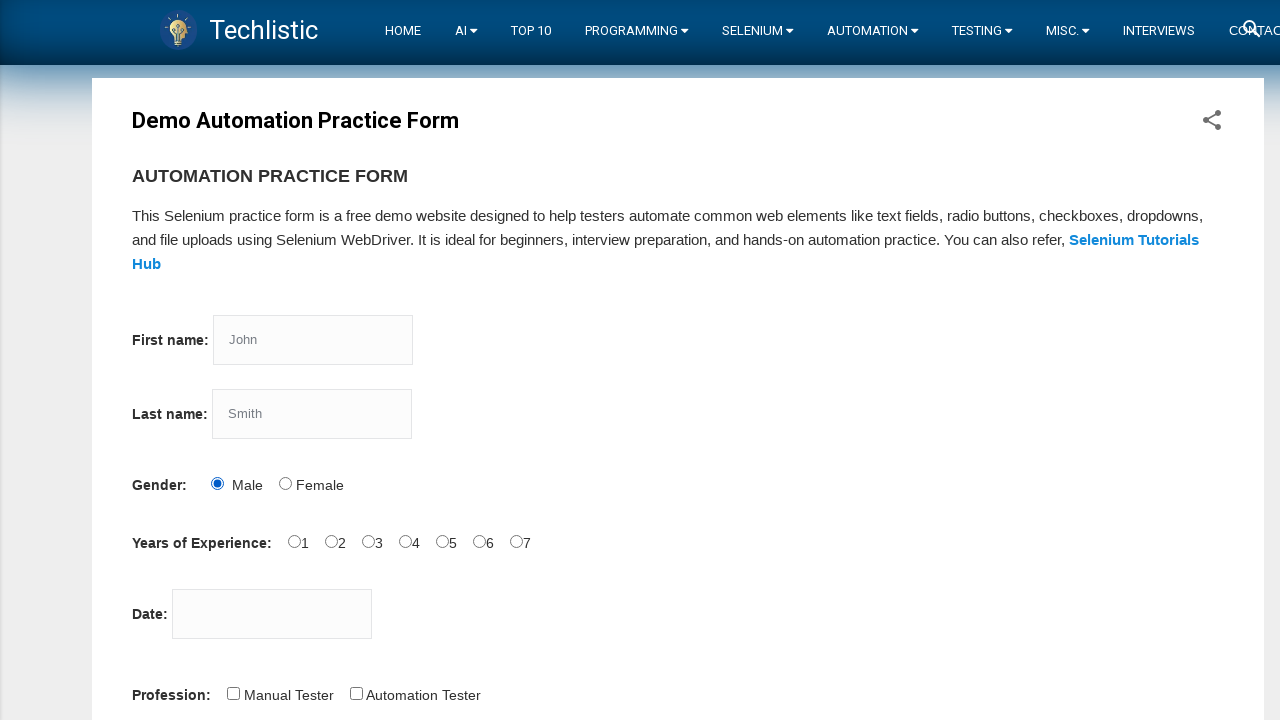

Selected years of experience radio button at (405, 541) on #exp-3
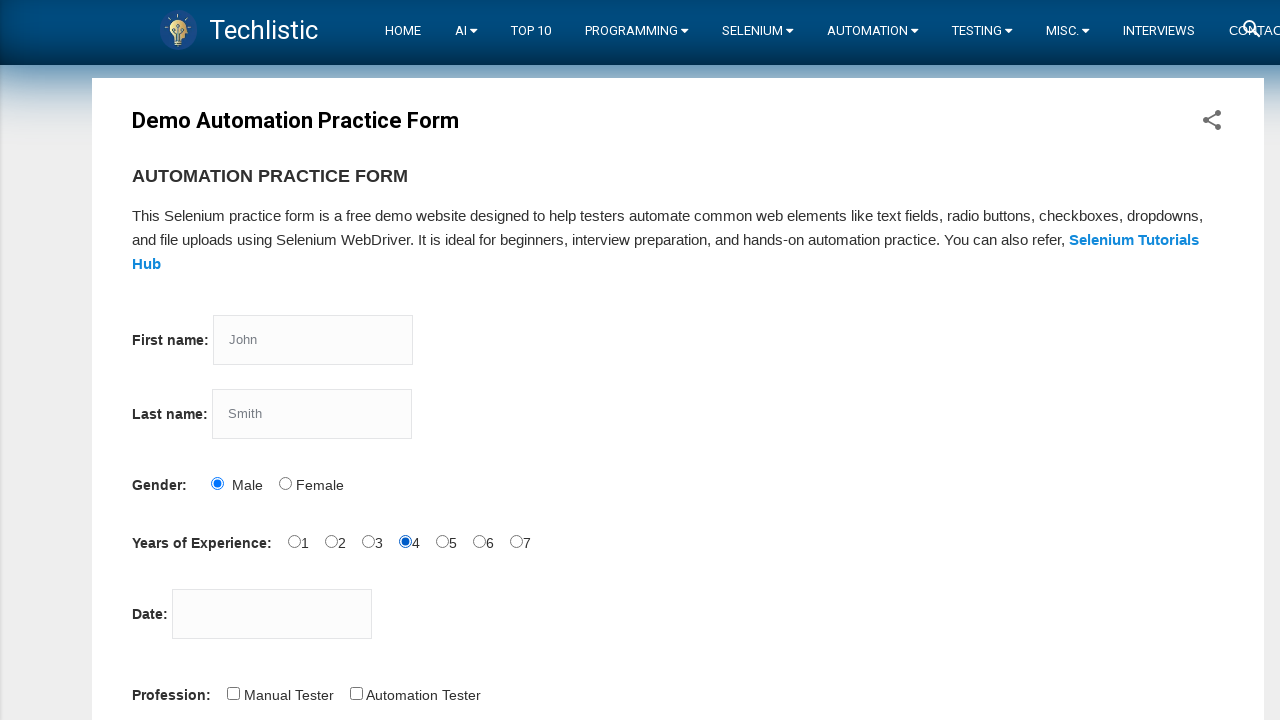

Entered date '2024-03-15' in datepicker on #datepicker
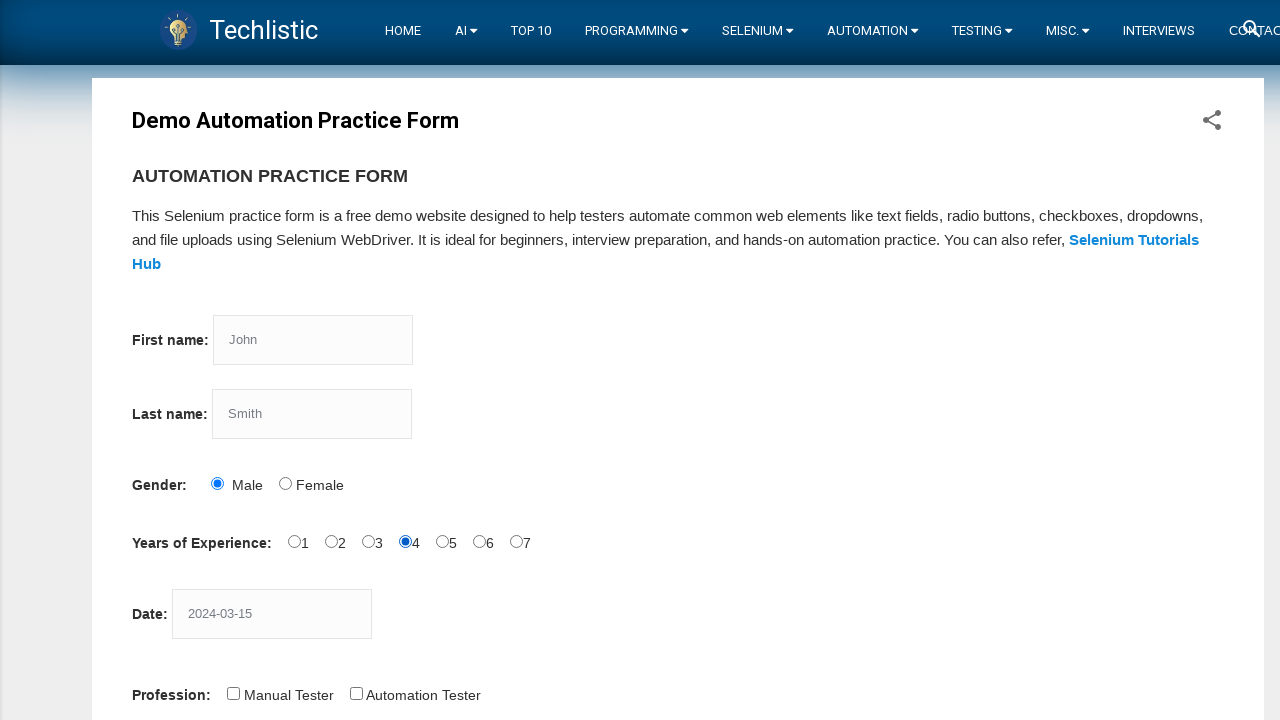

Selected profession checkbox at (356, 693) on #profession-1
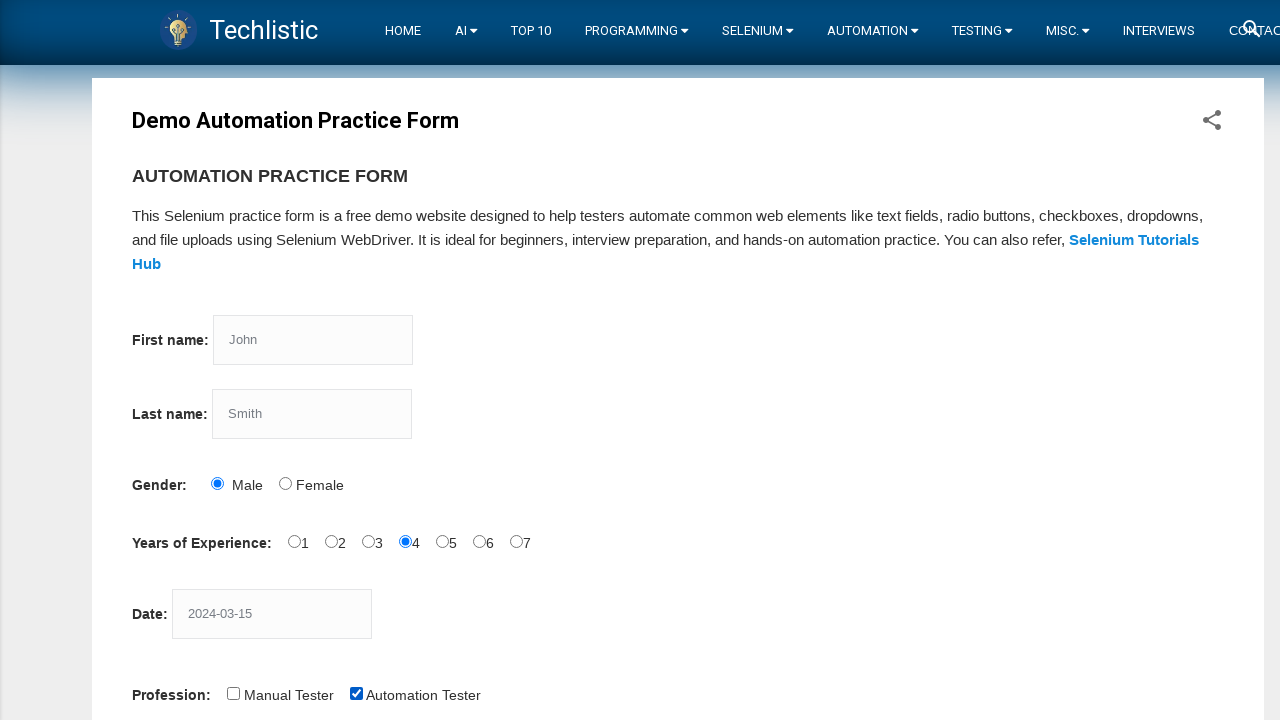

Selected automation tool checkbox at (446, 360) on #tool-2
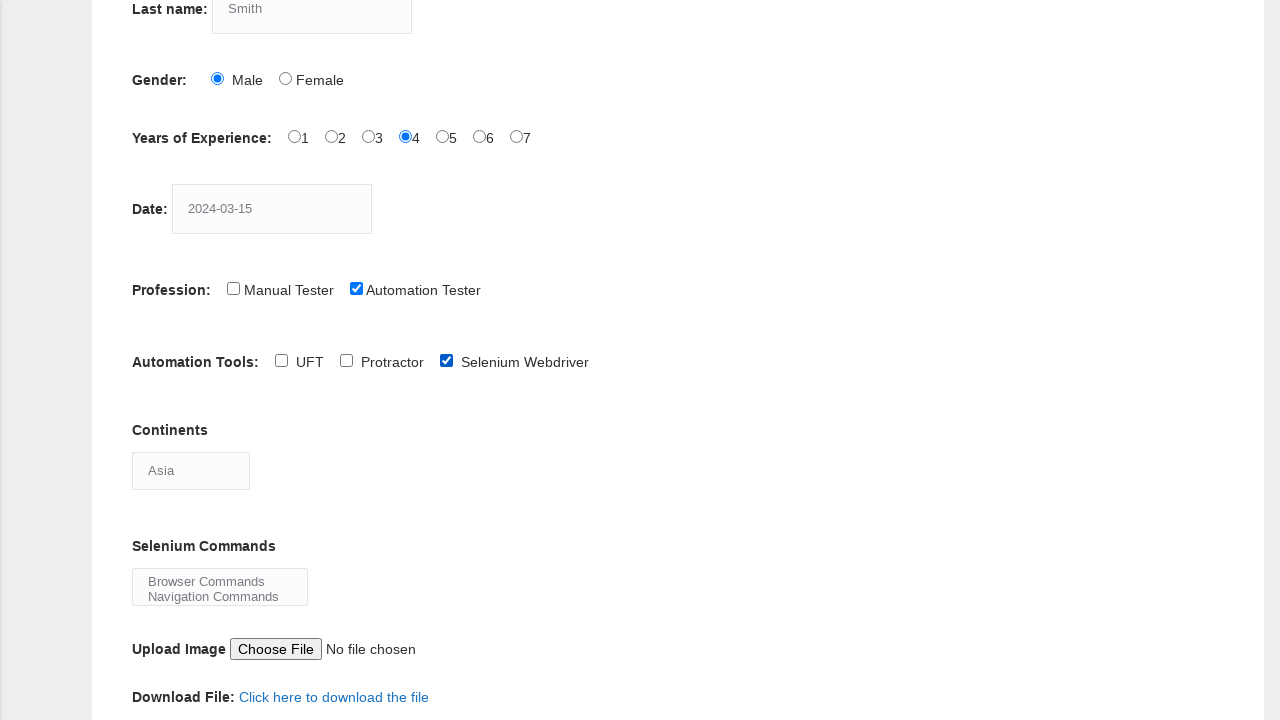

Selected 'North America' from continents dropdown on #continents
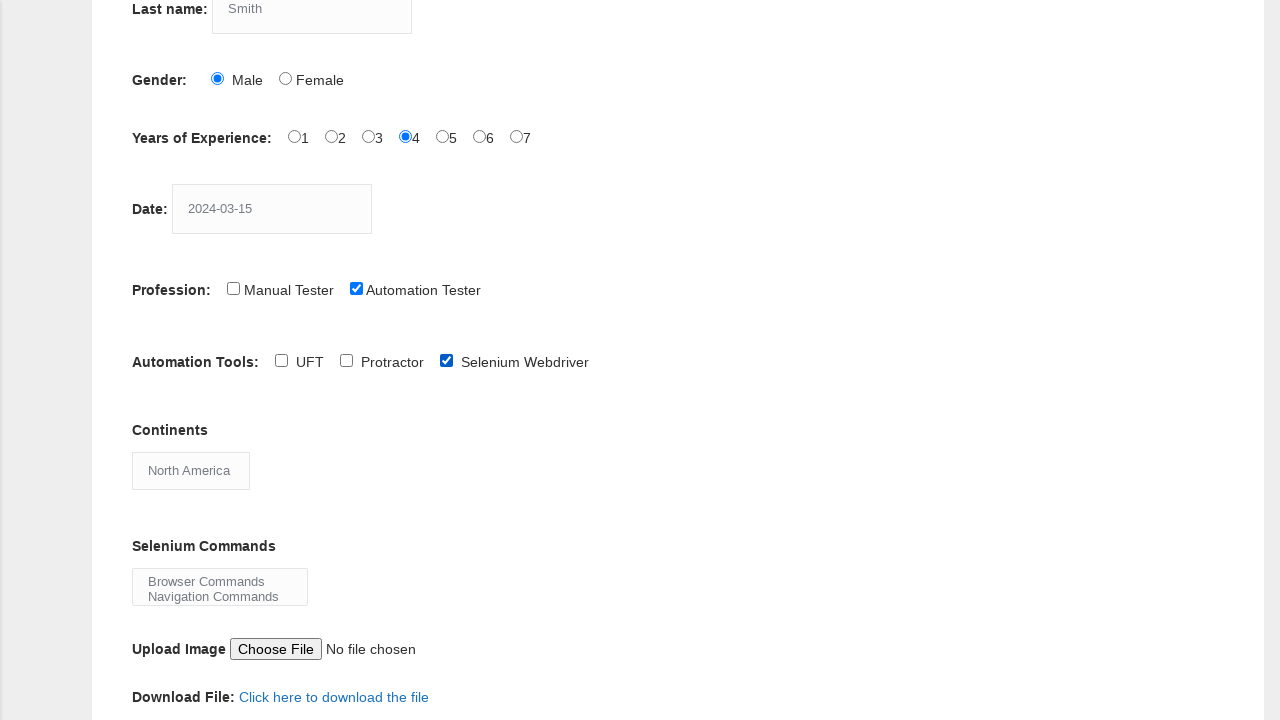

Selected 'Browser Commands' and 'Switch Commands' from selenium_commands multi-select on #selenium_commands
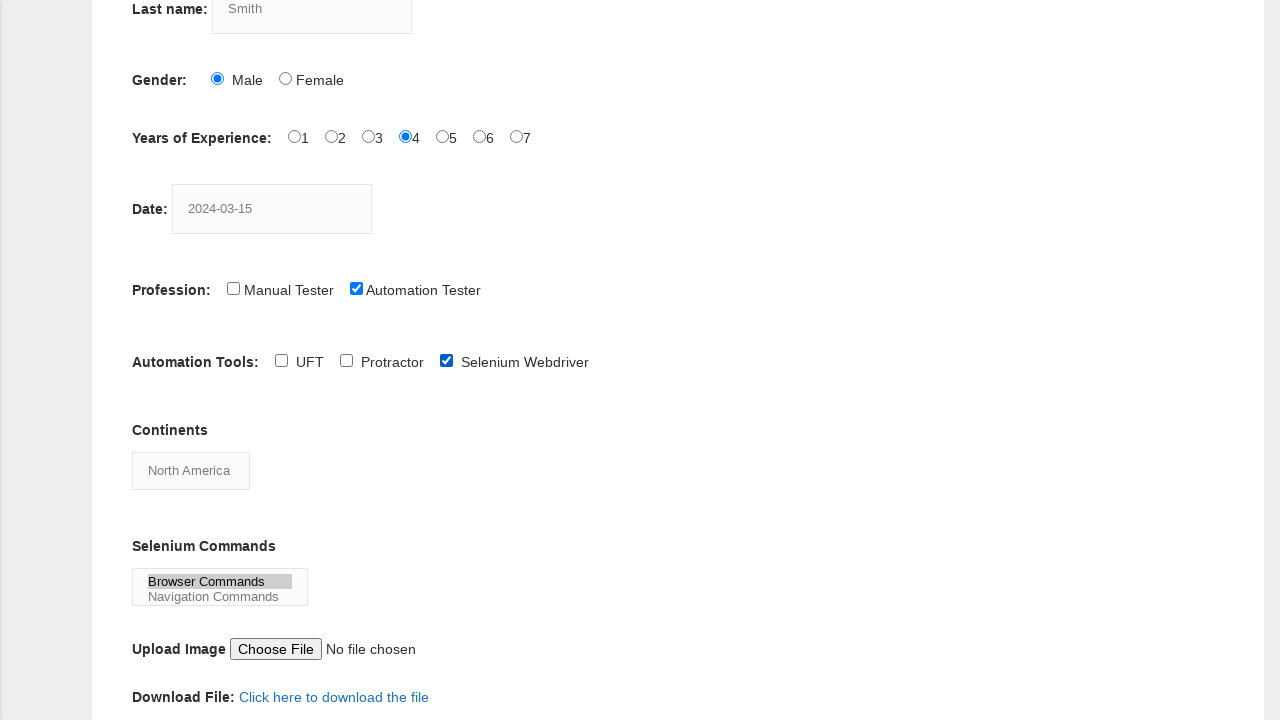

Clicked submit button to submit the form at (157, 360) on button#submit
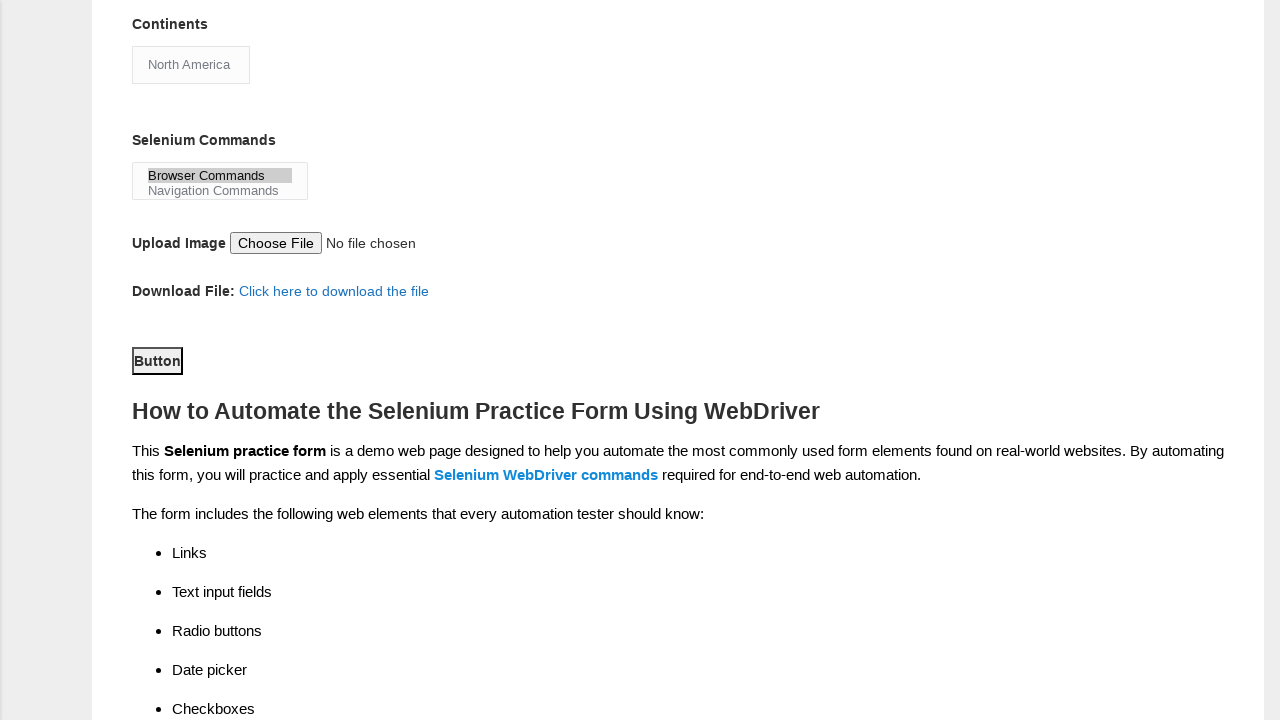

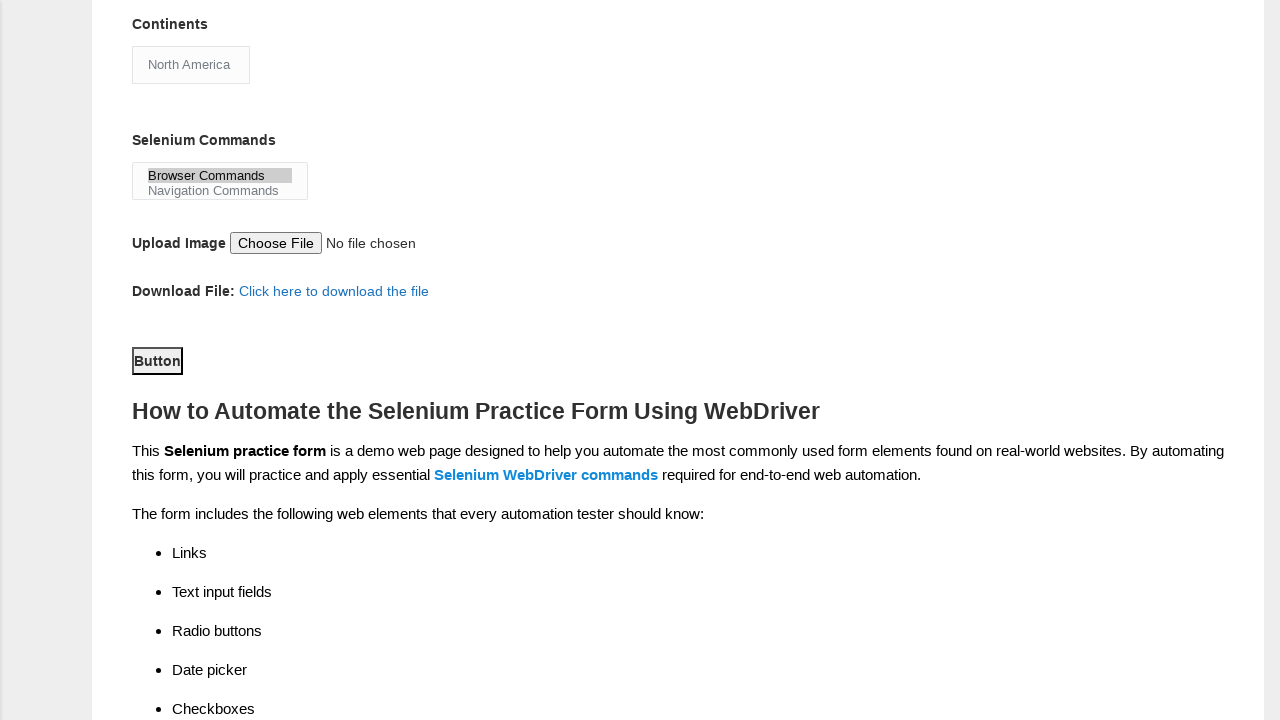